Tests wait for selector functionality by clicking a button, waiting for the selector to appear, then verifying the success message

Starting URL: http://uitestingplayground.com/ajax

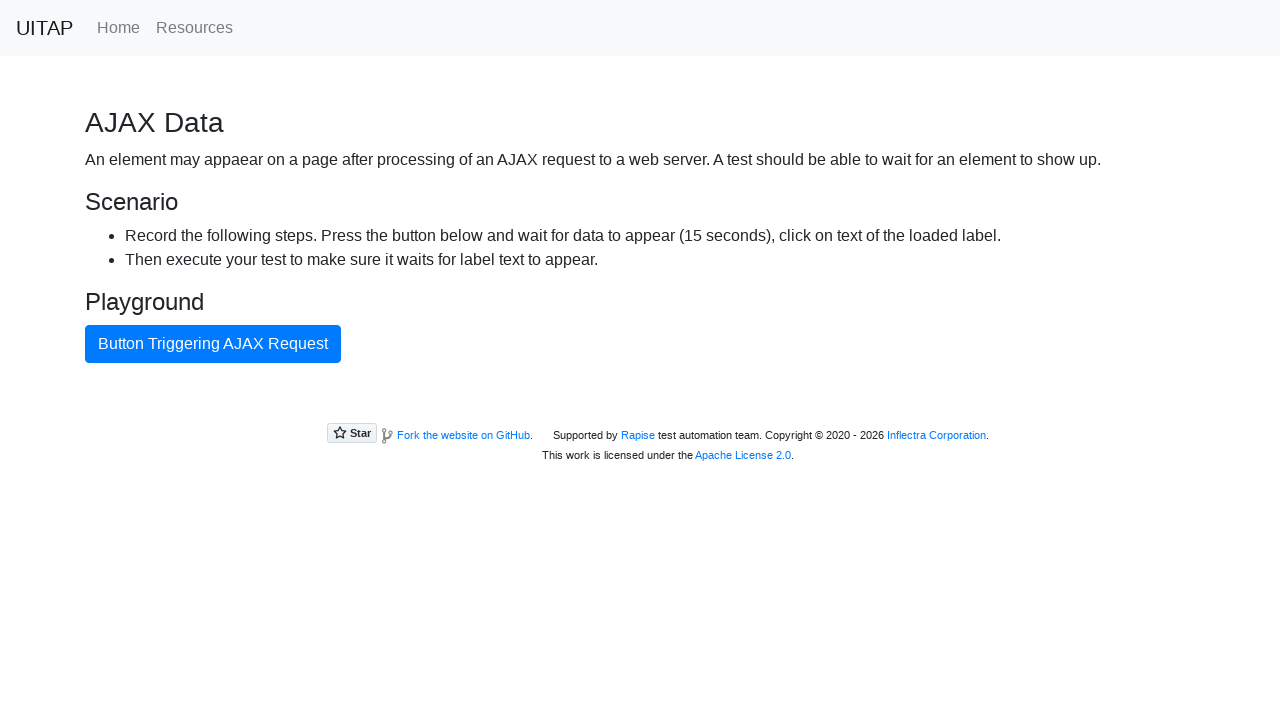

Clicked button triggering AJAX request at (213, 344) on button >> internal:has-text="Button Triggering AJAX Request"i
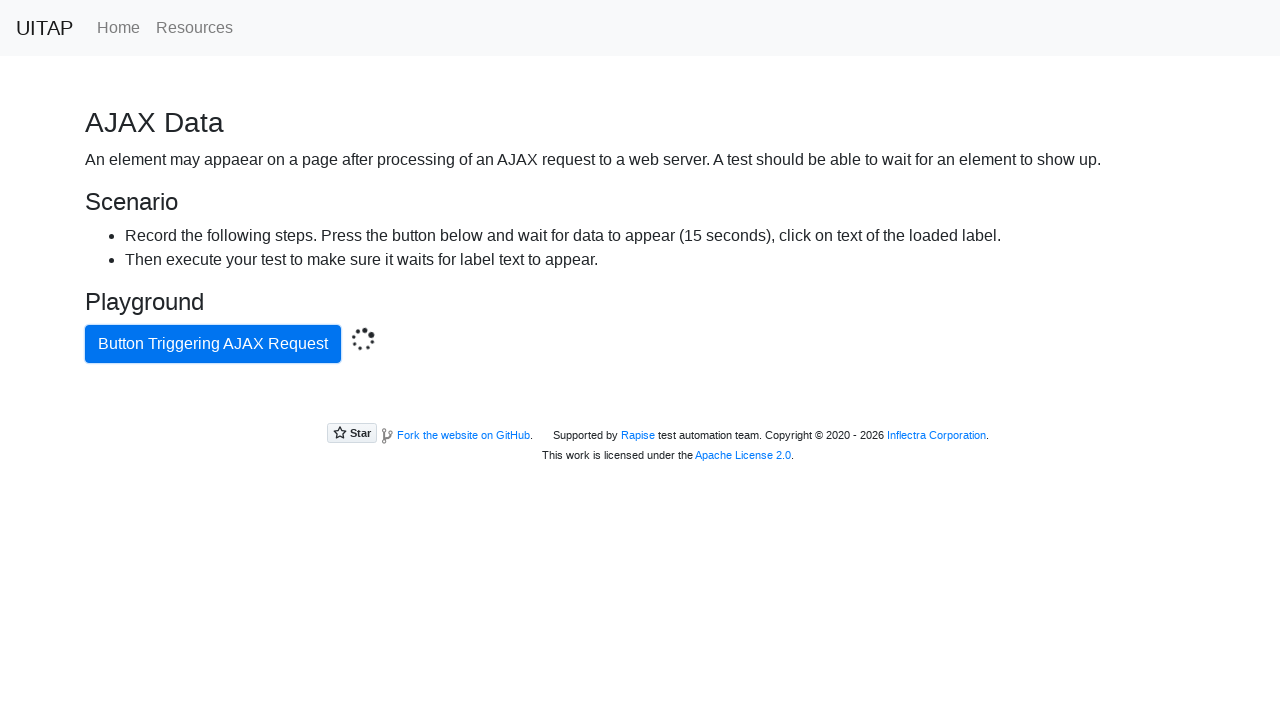

Success message appeared after AJAX request
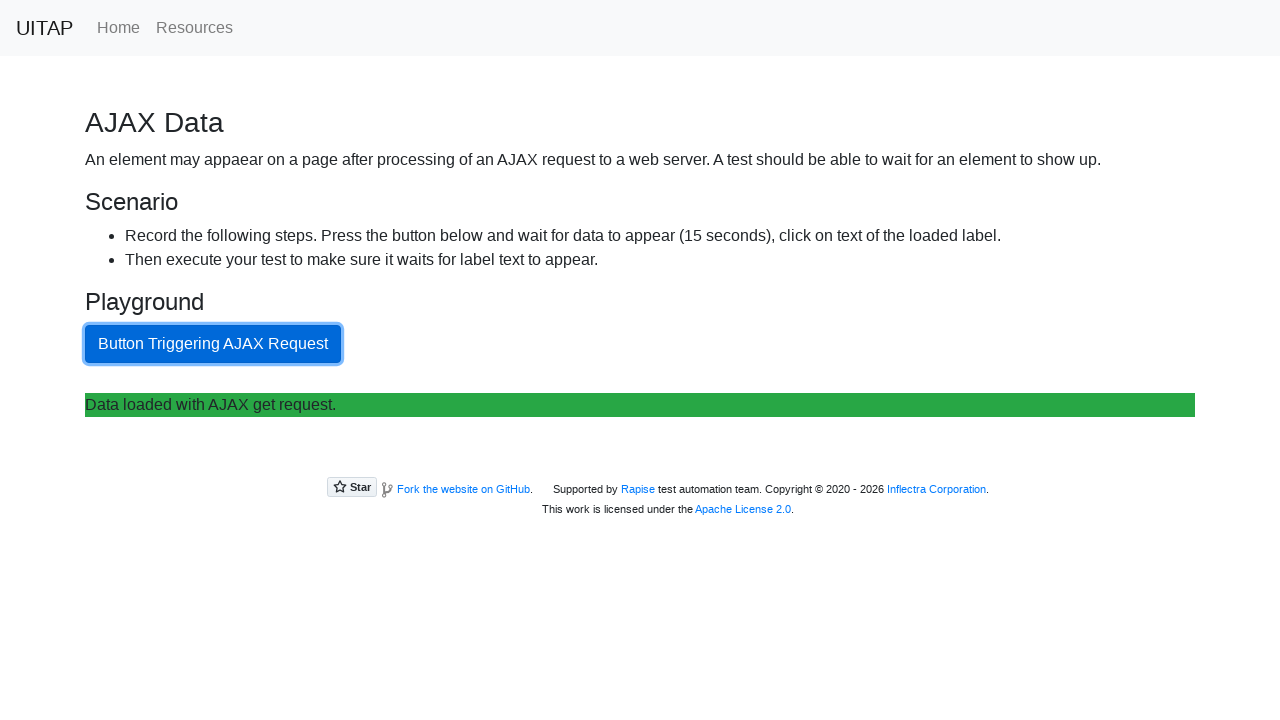

Retrieved success message text content
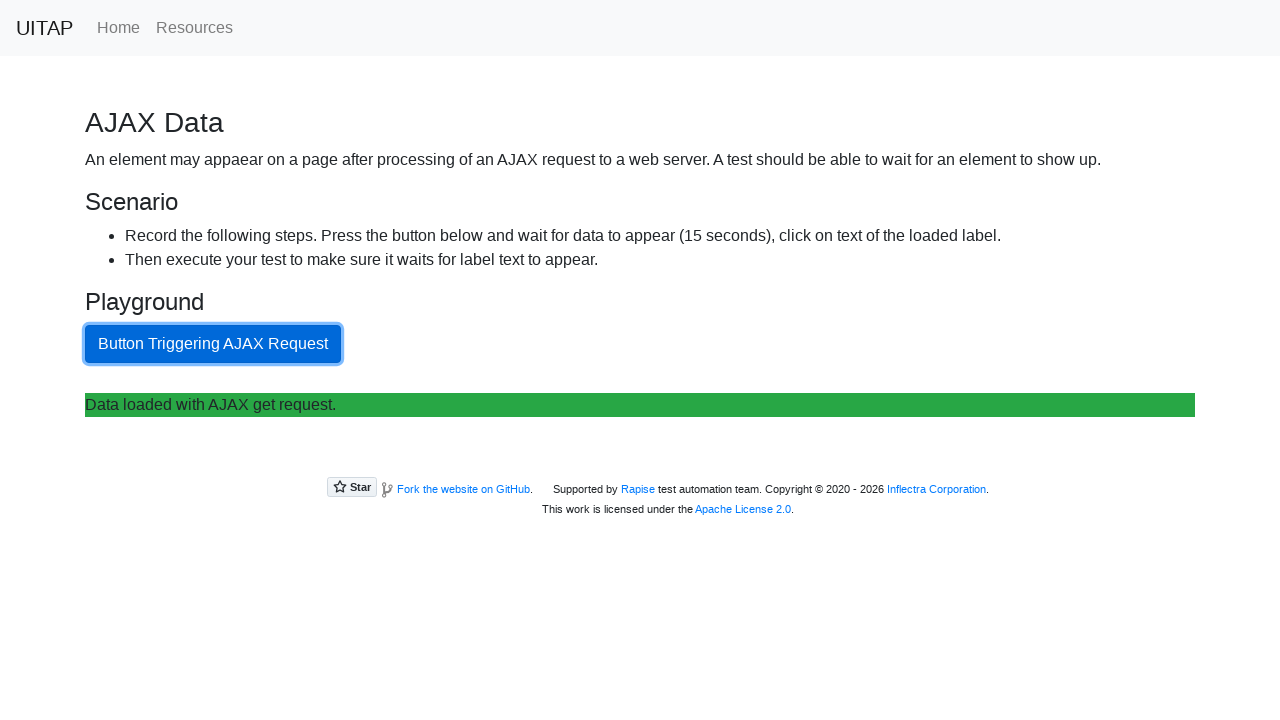

Verified success message contains expected text
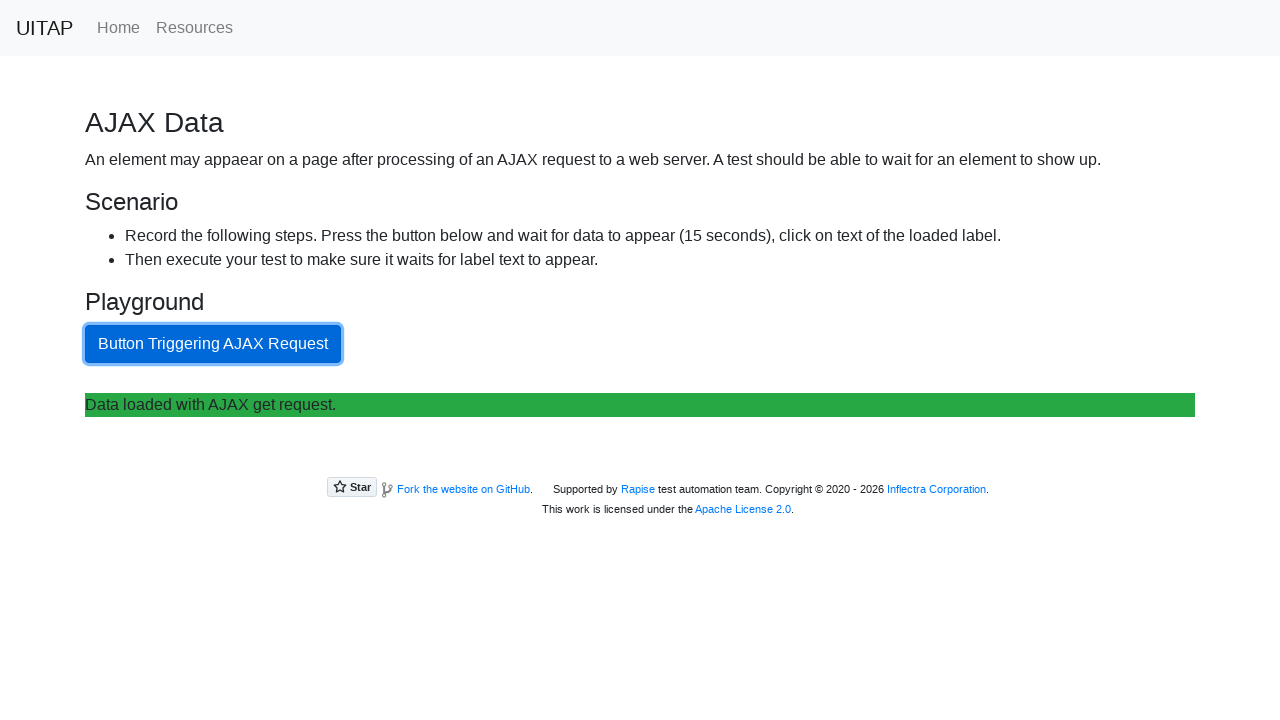

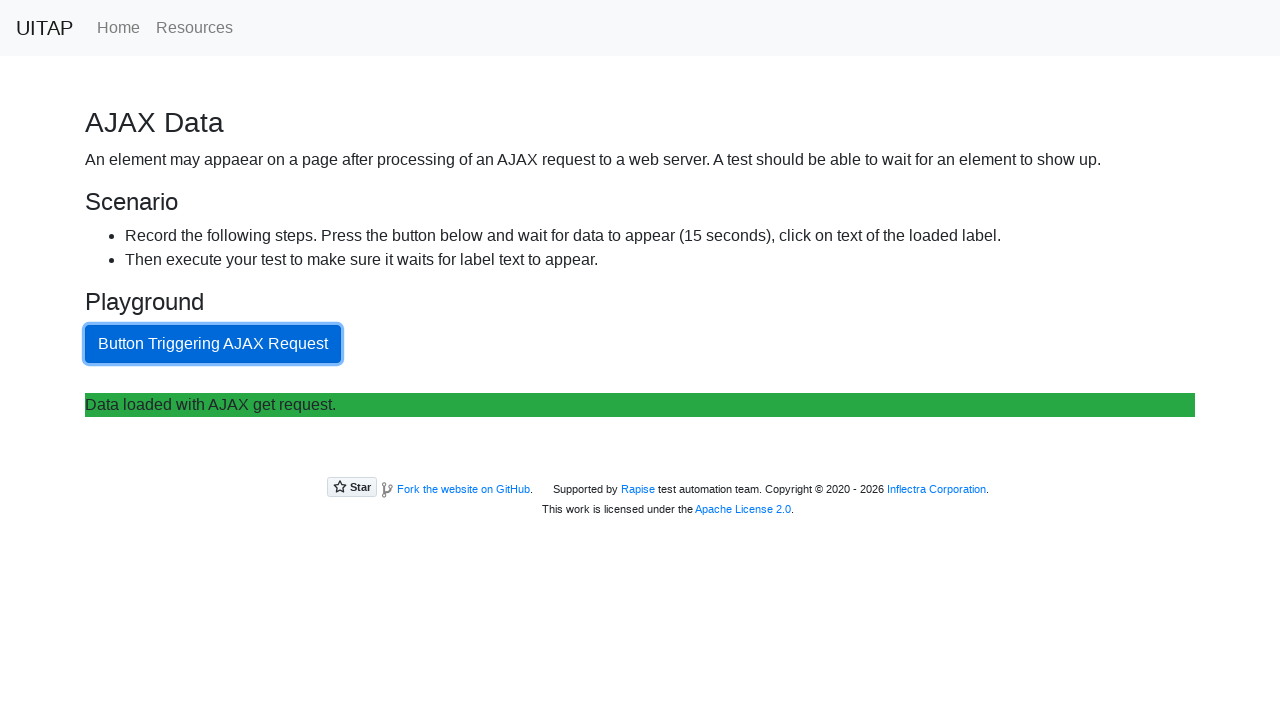